Tests that the text input field is cleared after adding a todo item.

Starting URL: https://demo.playwright.dev/todomvc

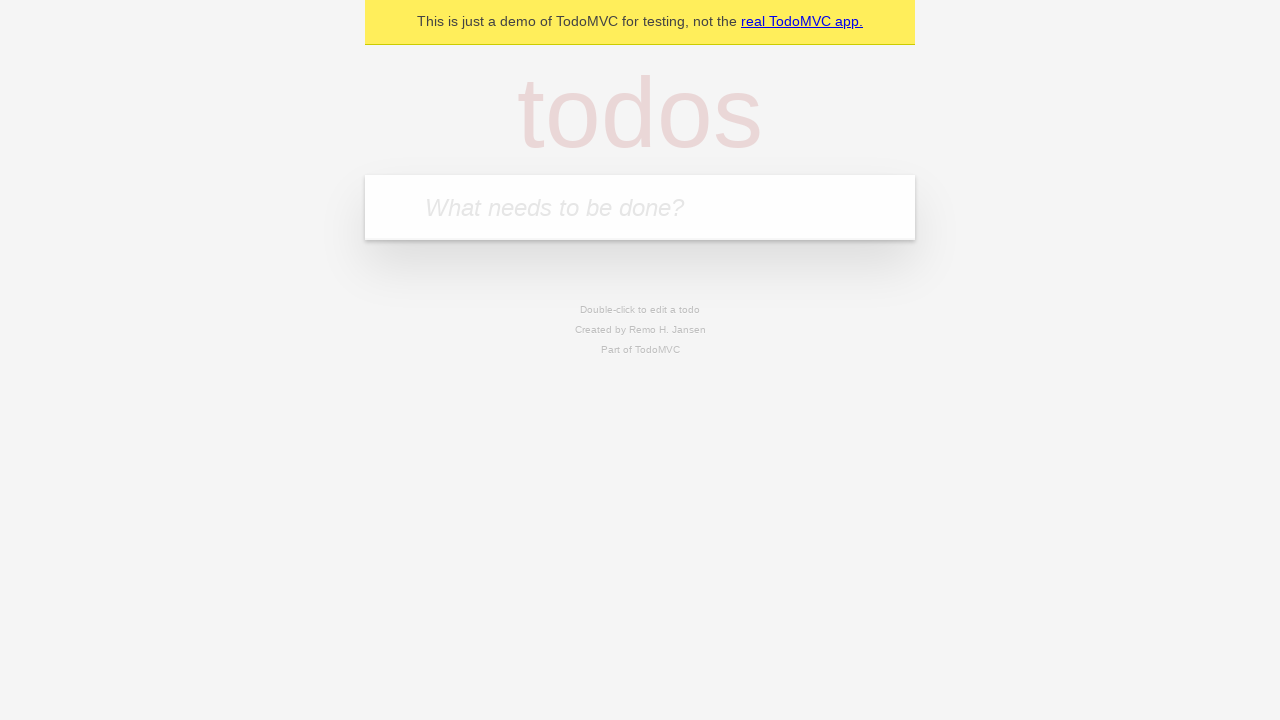

Filled todo input field with 'buy some cheese' on .new-todo
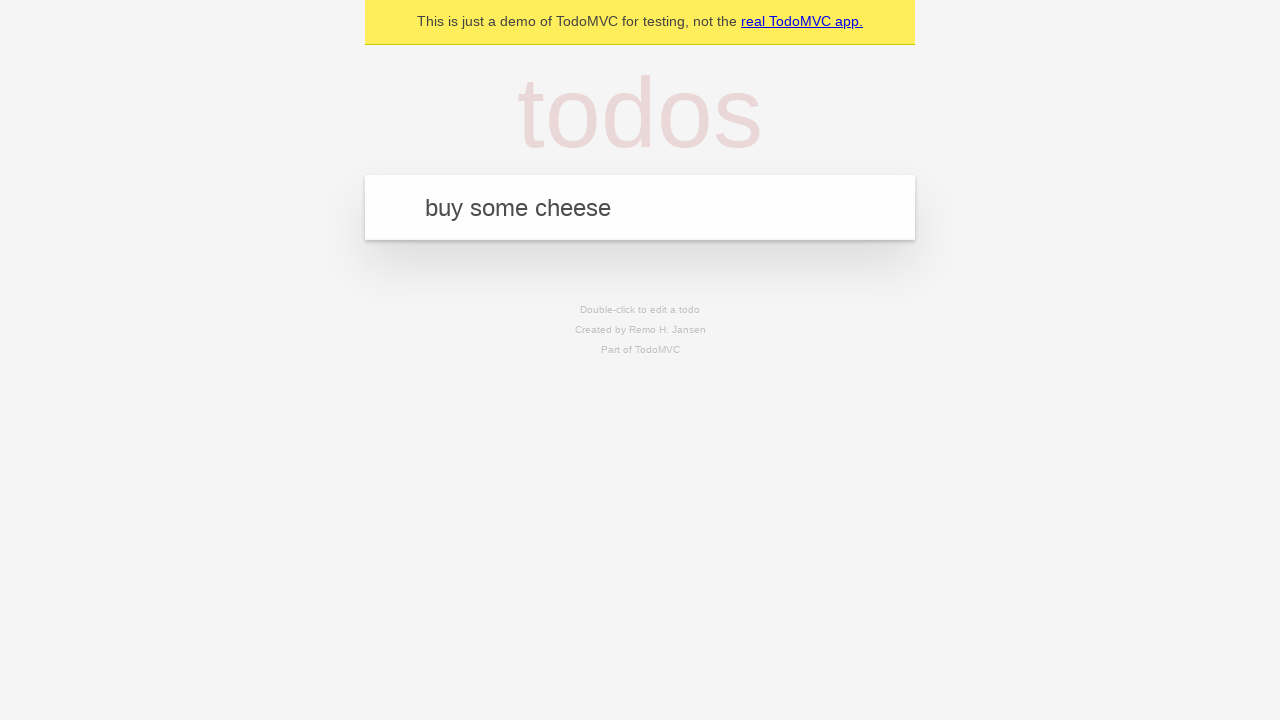

Pressed Enter to add todo item on .new-todo
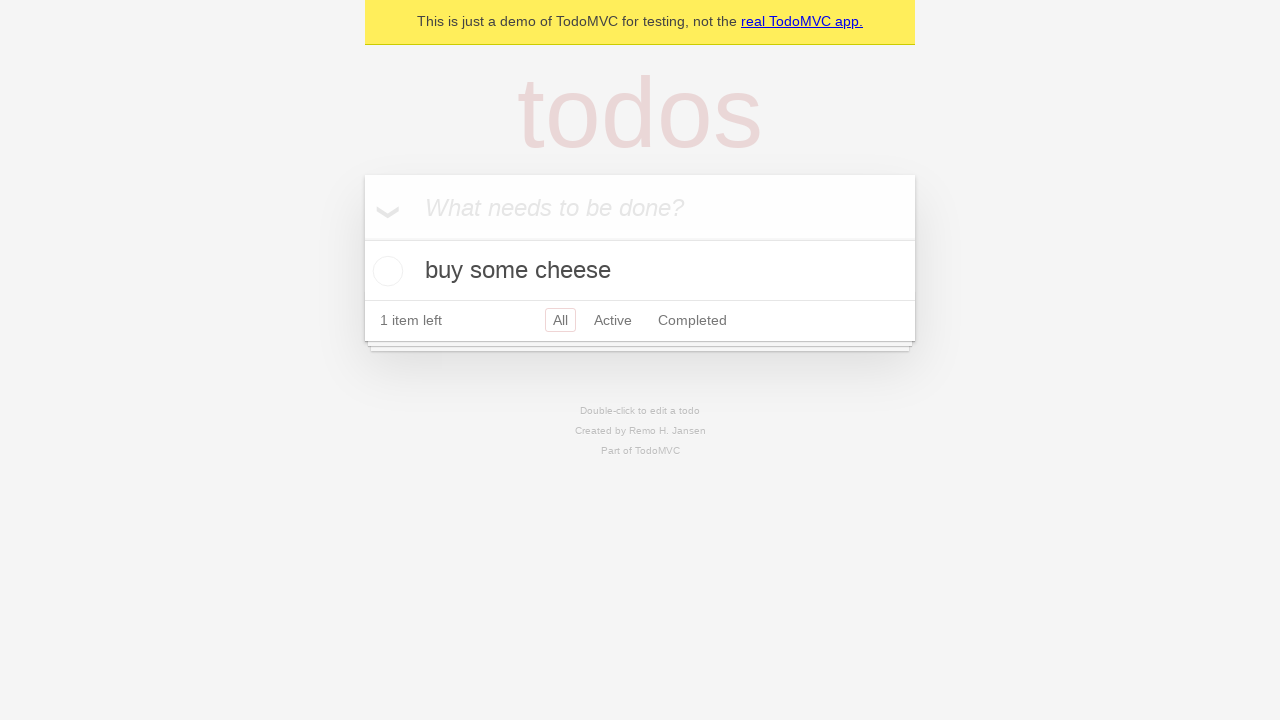

Todo item appeared in the list
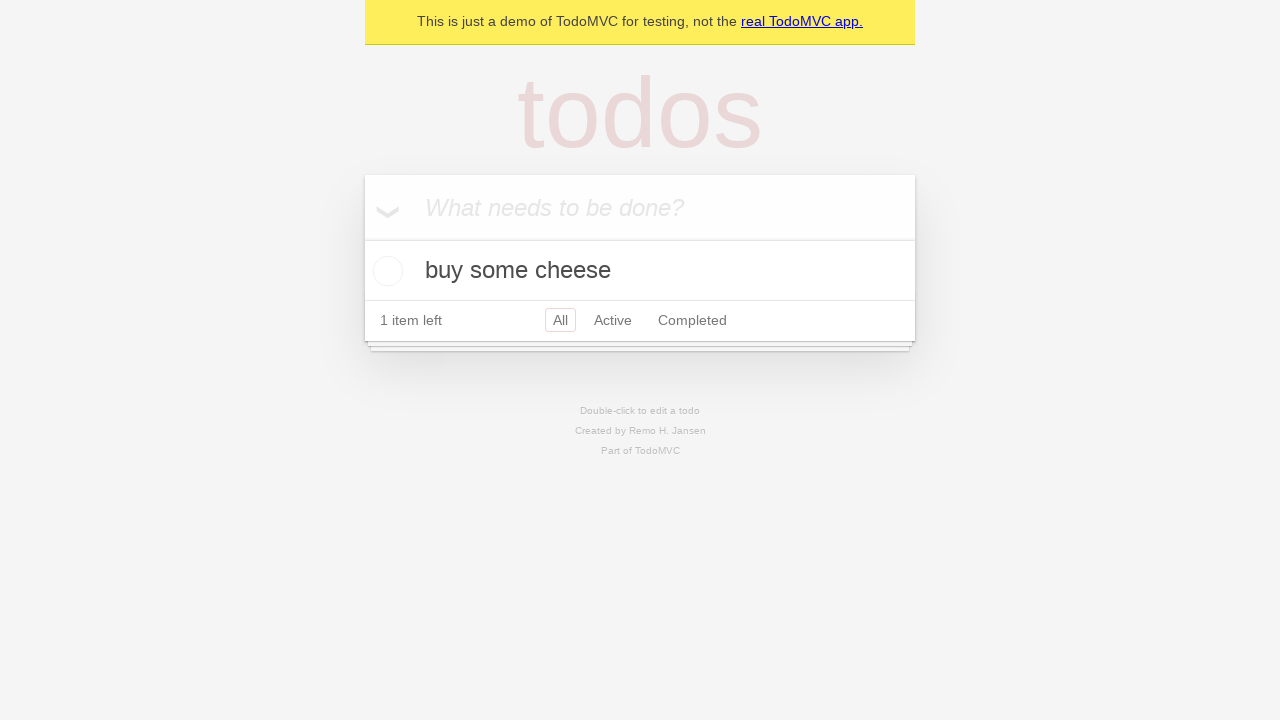

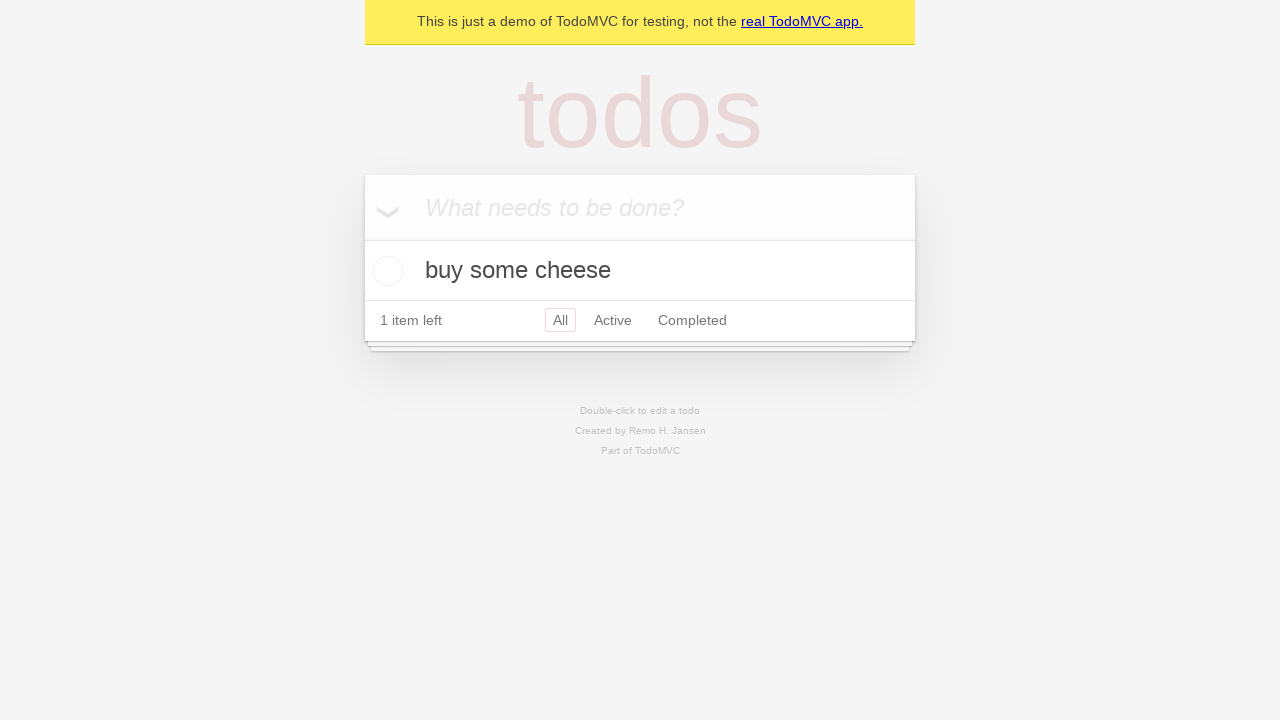